Tests that a todo item is removed if an empty text string is entered during editing

Starting URL: https://demo.playwright.dev/todomvc

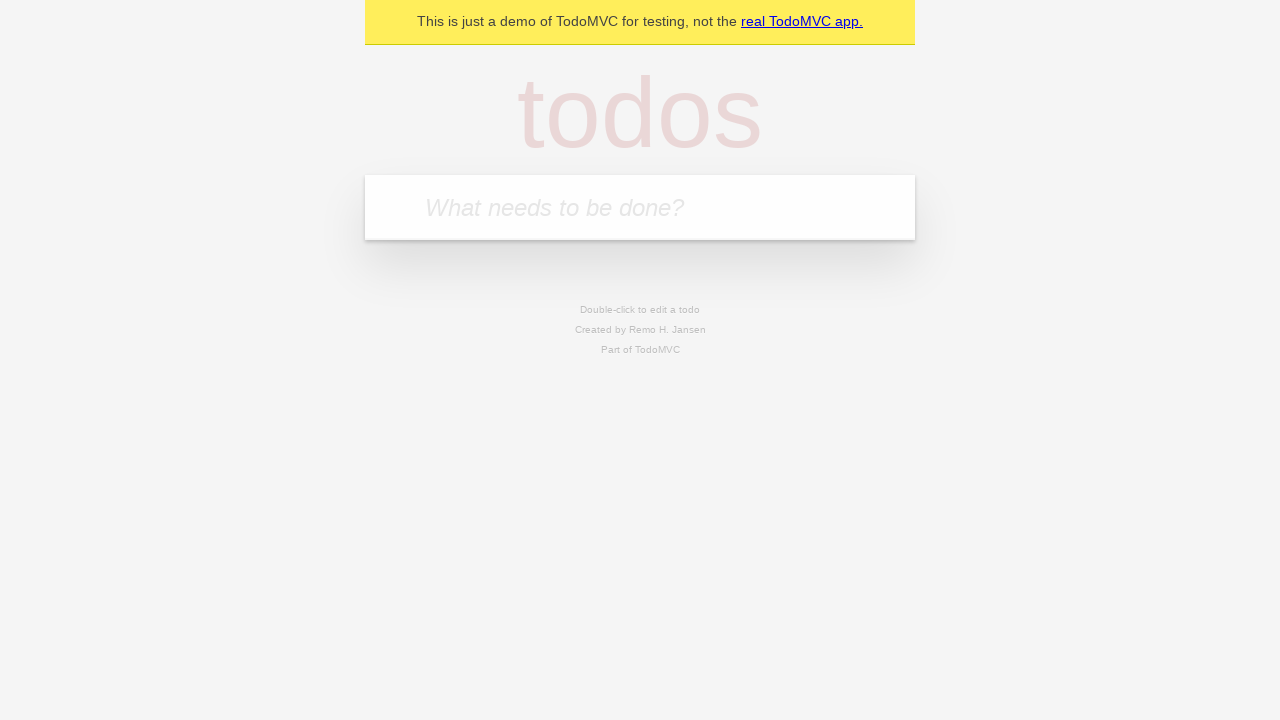

Filled todo input with 'buy some cheese' on internal:attr=[placeholder="What needs to be done?"i]
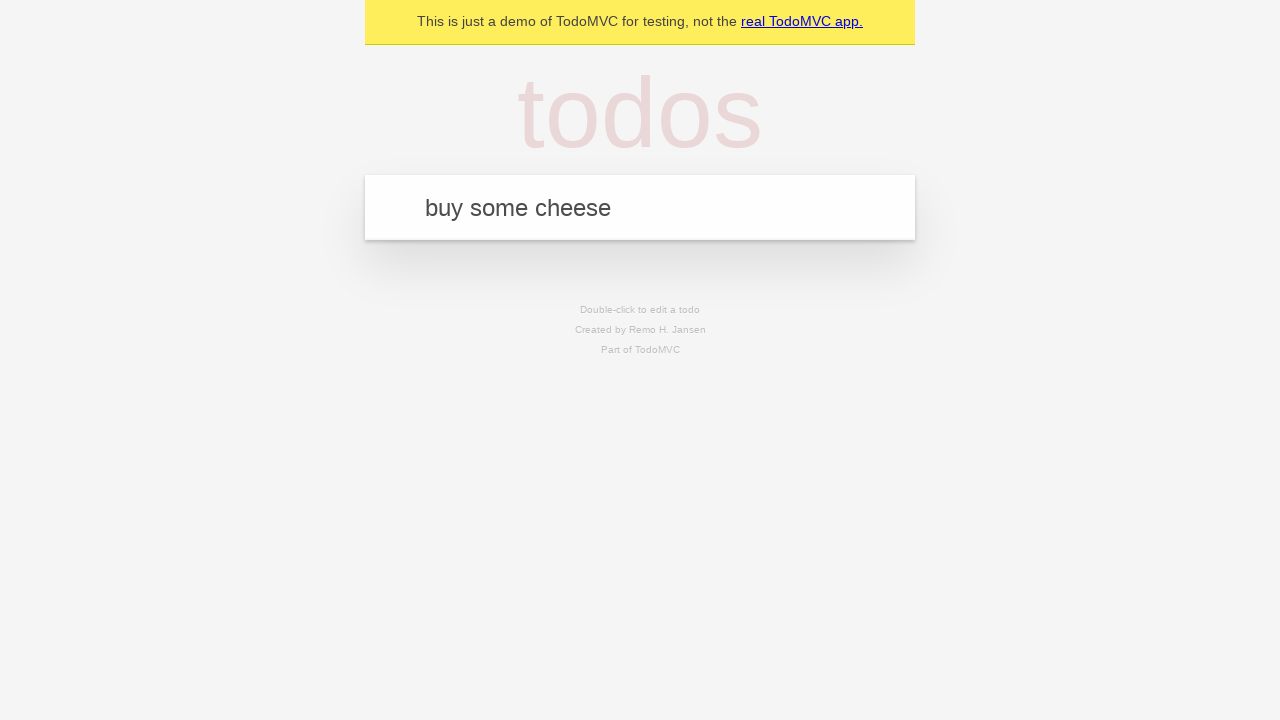

Pressed Enter to create first todo item on internal:attr=[placeholder="What needs to be done?"i]
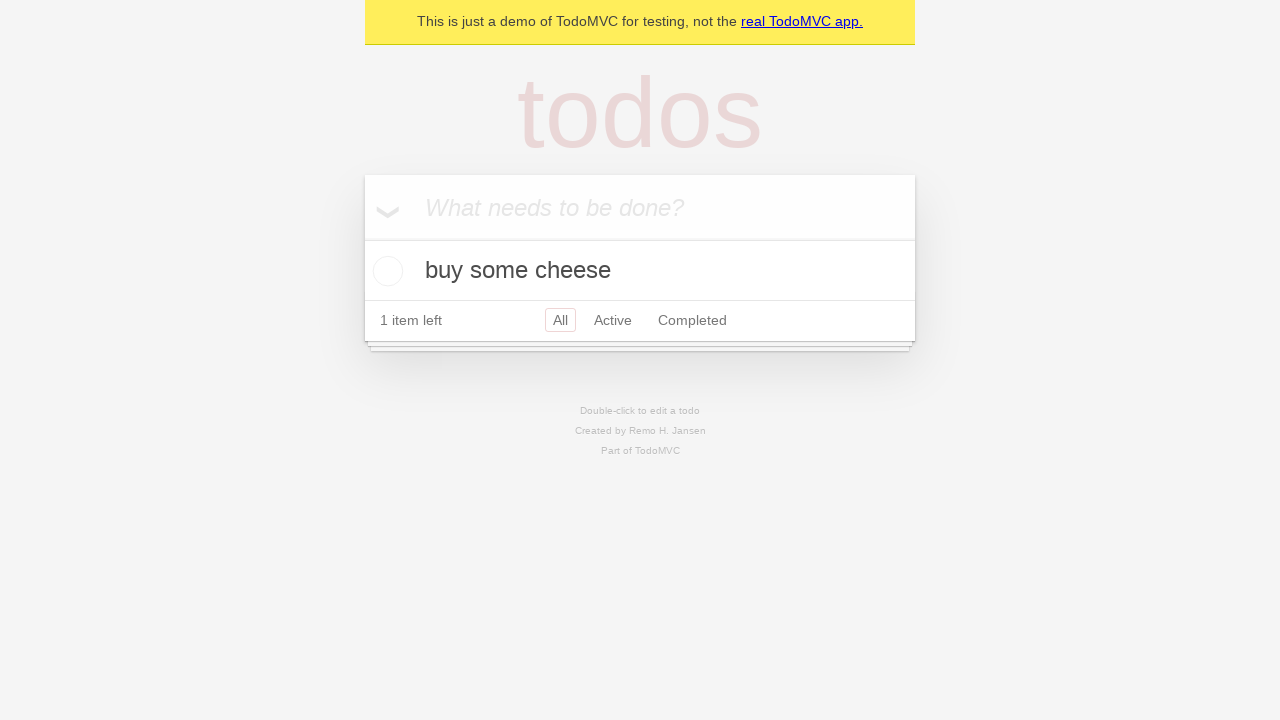

Filled todo input with 'feed the cats and dogs' on internal:attr=[placeholder="What needs to be done?"i]
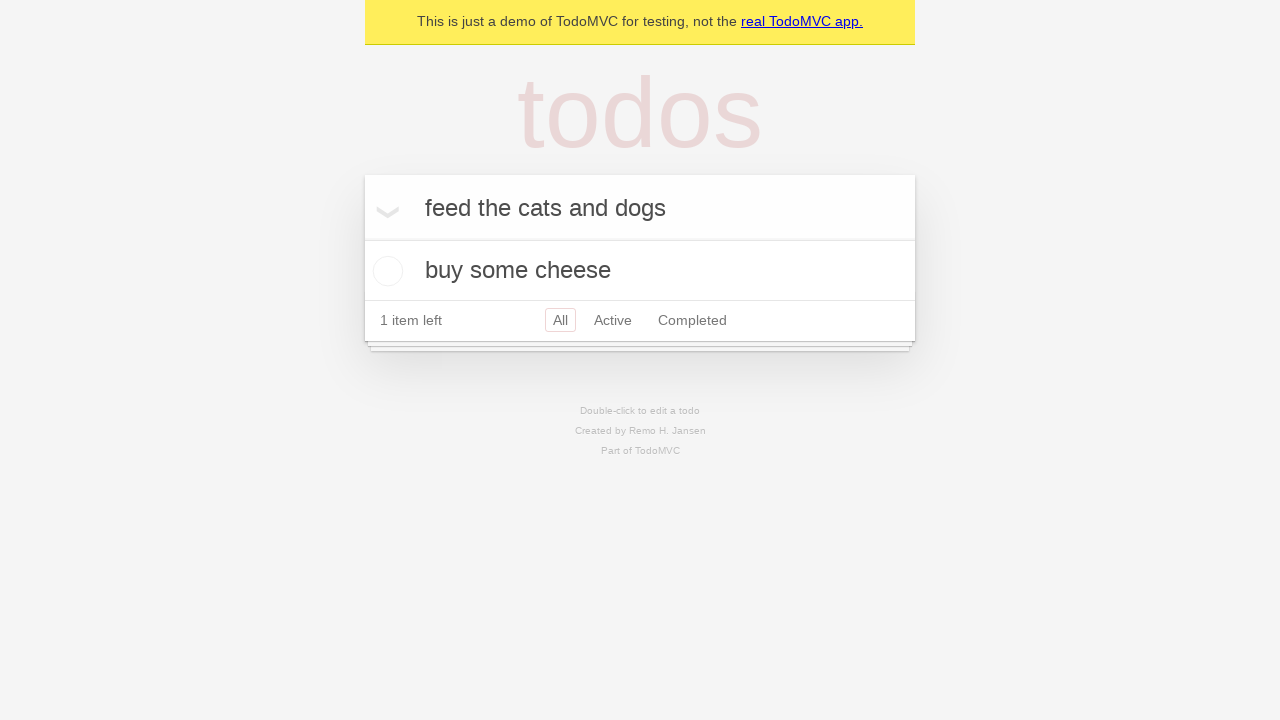

Pressed Enter to create second todo item on internal:attr=[placeholder="What needs to be done?"i]
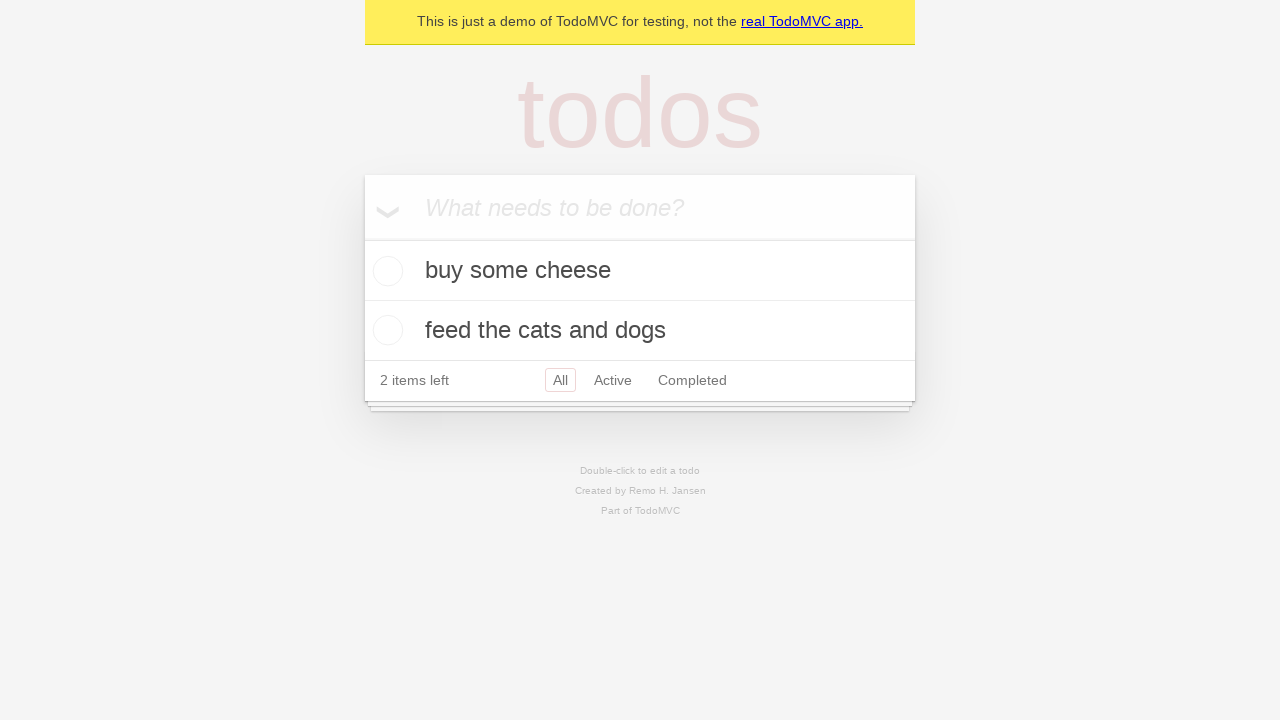

Filled todo input with 'book a doctors appointment' on internal:attr=[placeholder="What needs to be done?"i]
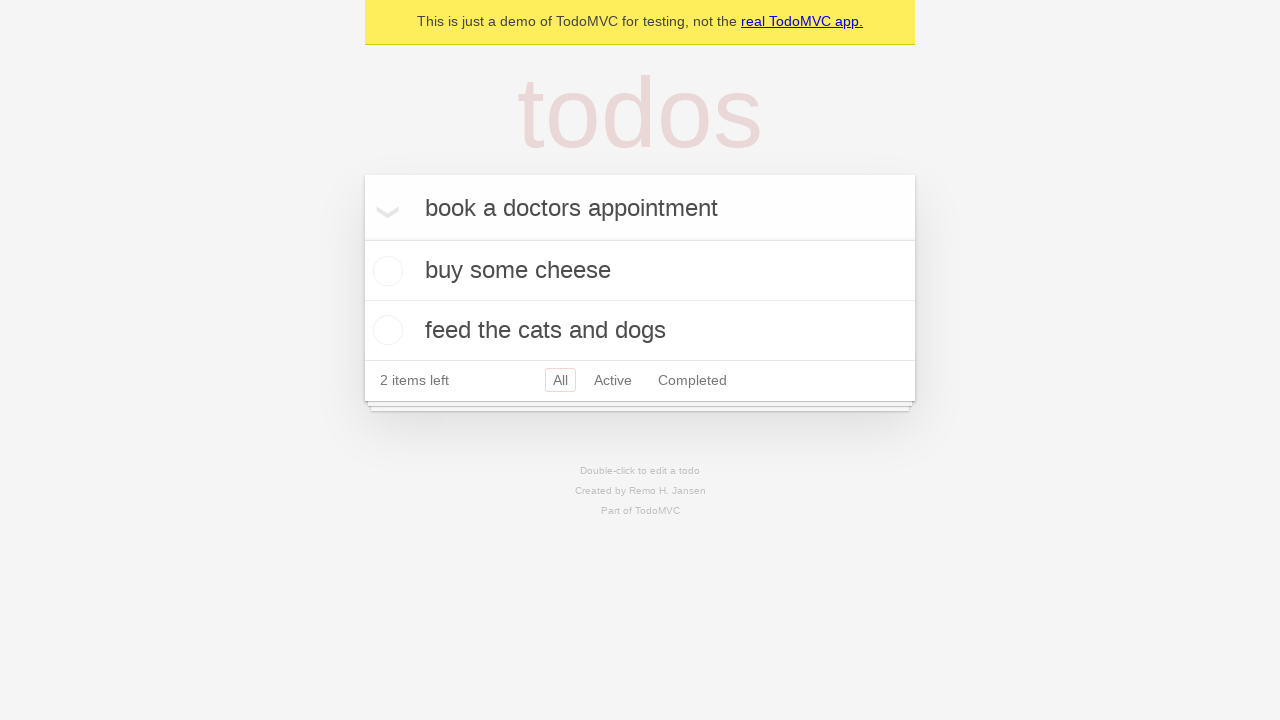

Pressed Enter to create third todo item on internal:attr=[placeholder="What needs to be done?"i]
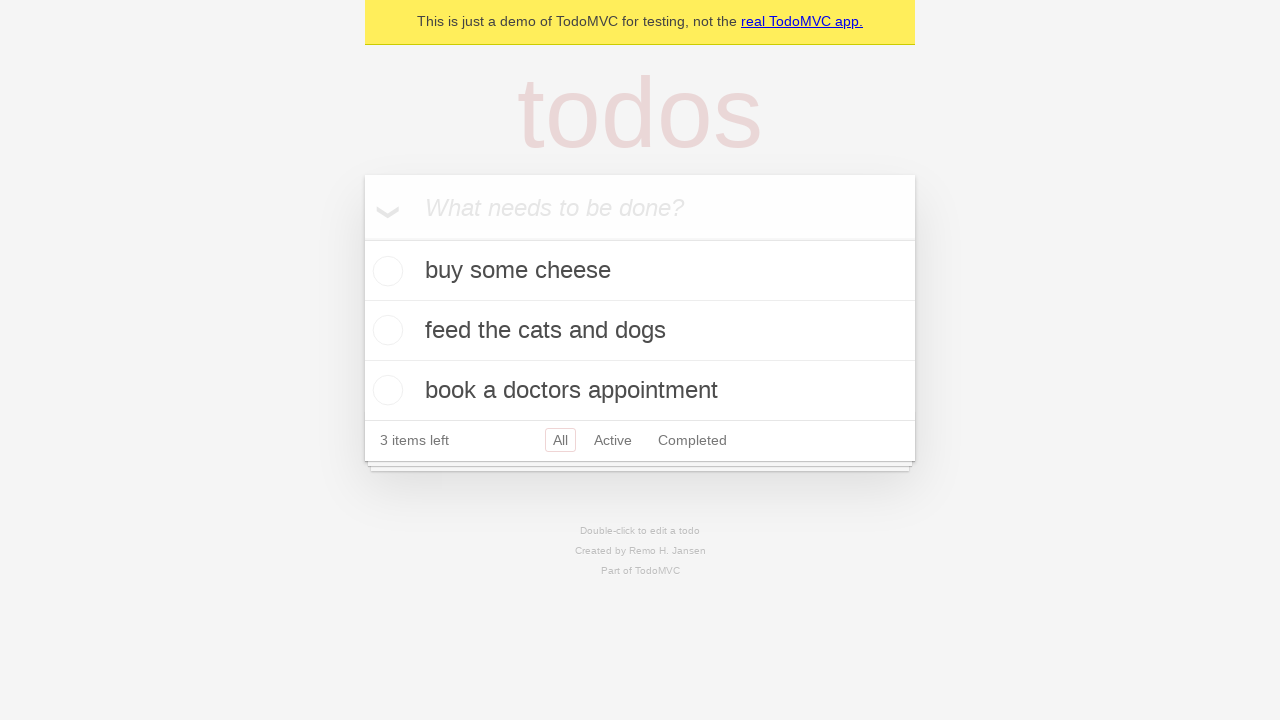

Double-clicked second todo item to enter edit mode at (640, 331) on internal:testid=[data-testid="todo-item"s] >> nth=1
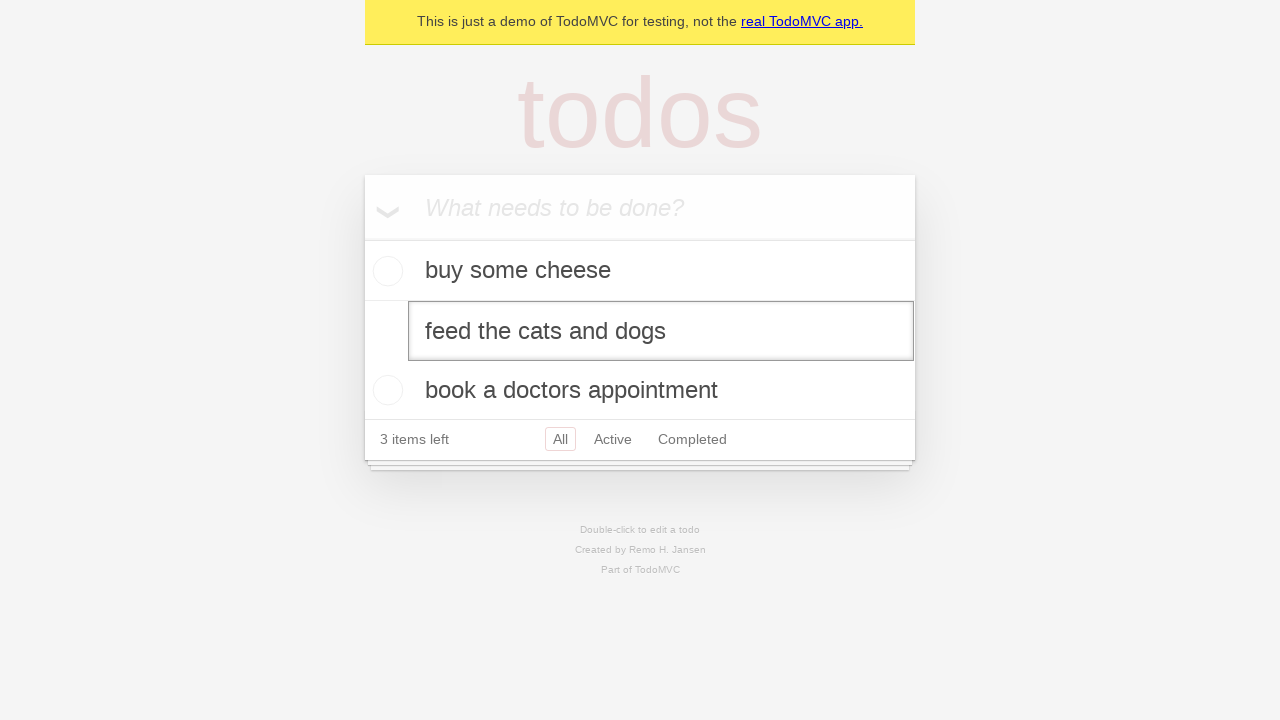

Cleared the edit textbox by filling with empty string on internal:testid=[data-testid="todo-item"s] >> nth=1 >> internal:role=textbox[nam
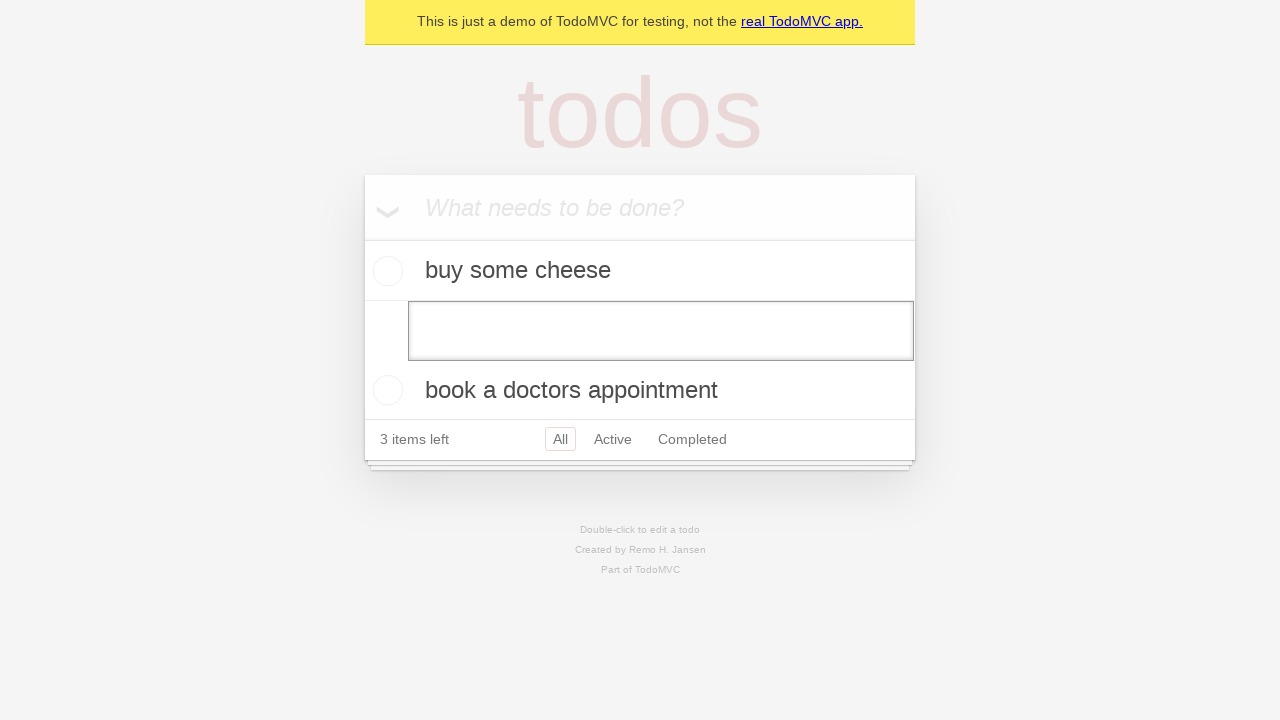

Pressed Enter to submit empty edit, removing the todo item on internal:testid=[data-testid="todo-item"s] >> nth=1 >> internal:role=textbox[nam
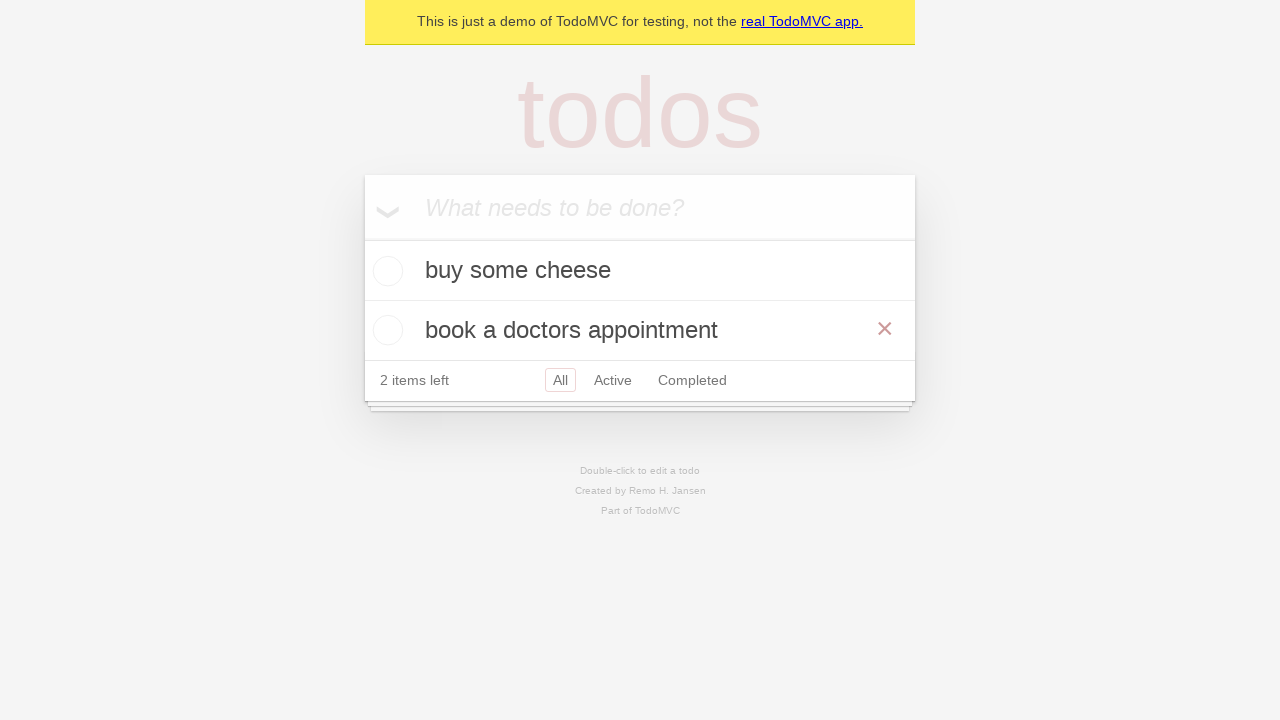

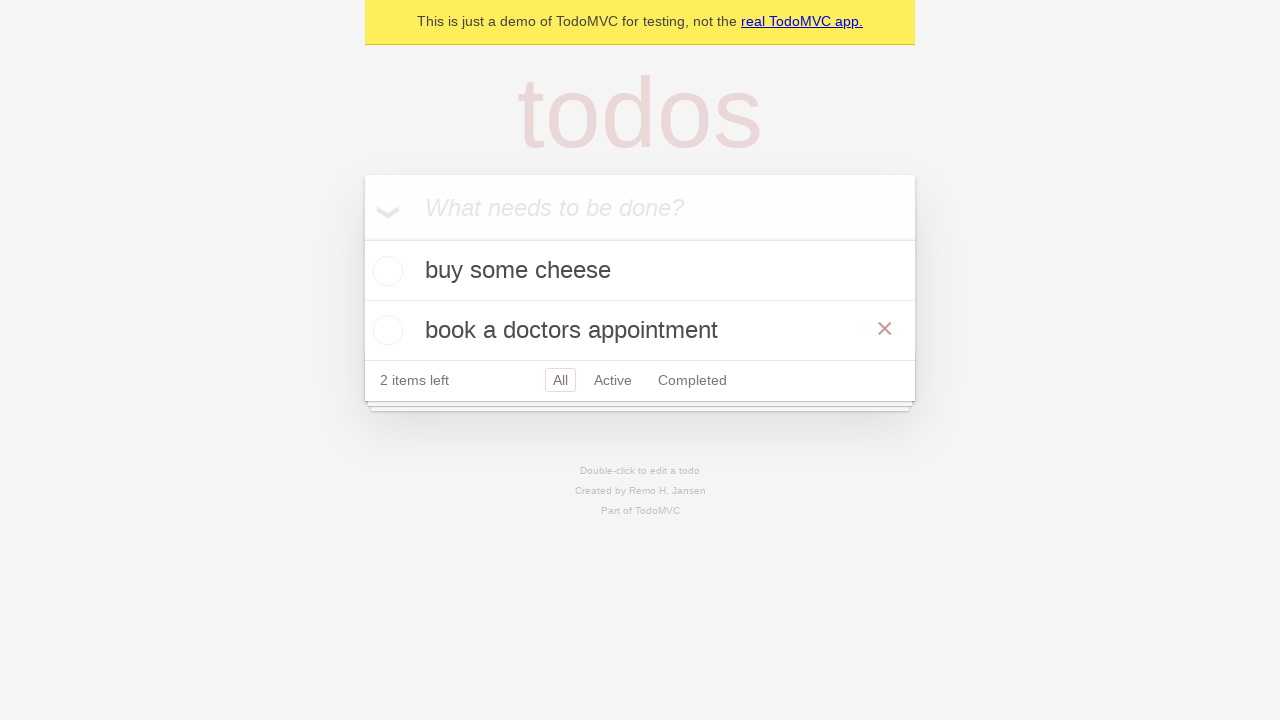